Tests filtering to display only completed items

Starting URL: https://demo.playwright.dev/todomvc

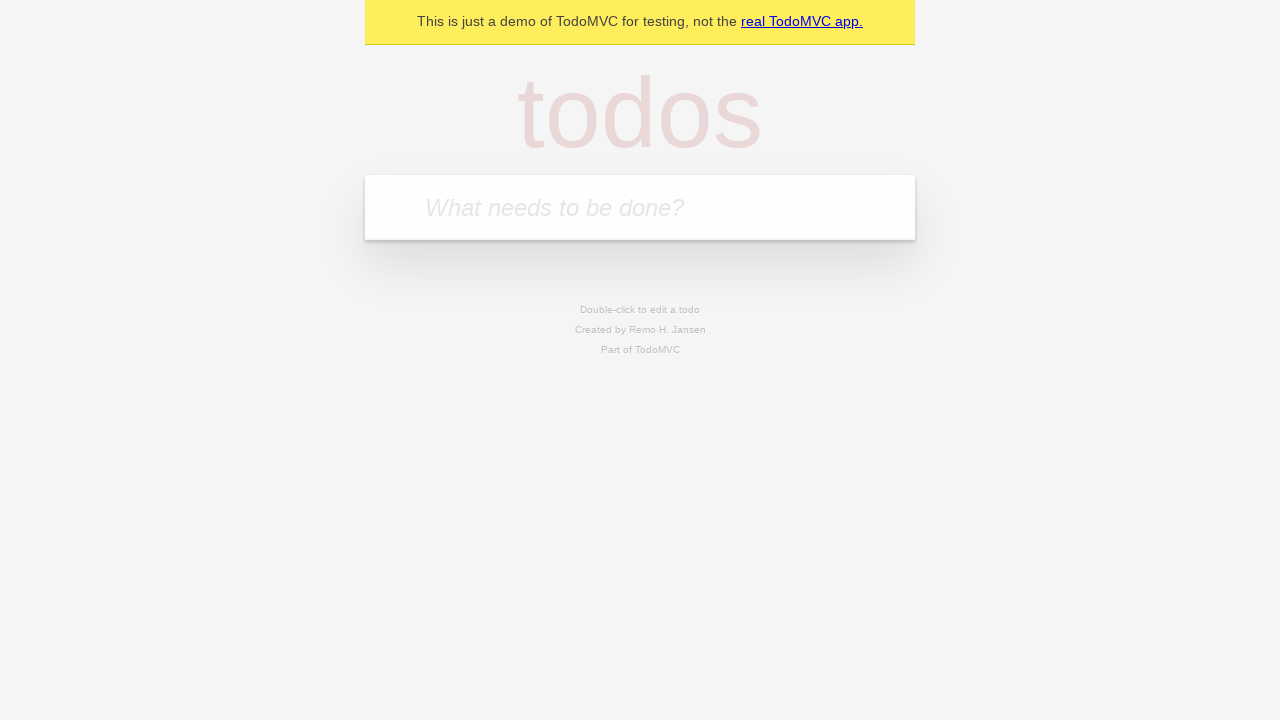

Filled todo input with 'buy some cheese' on internal:attr=[placeholder="What needs to be done?"i]
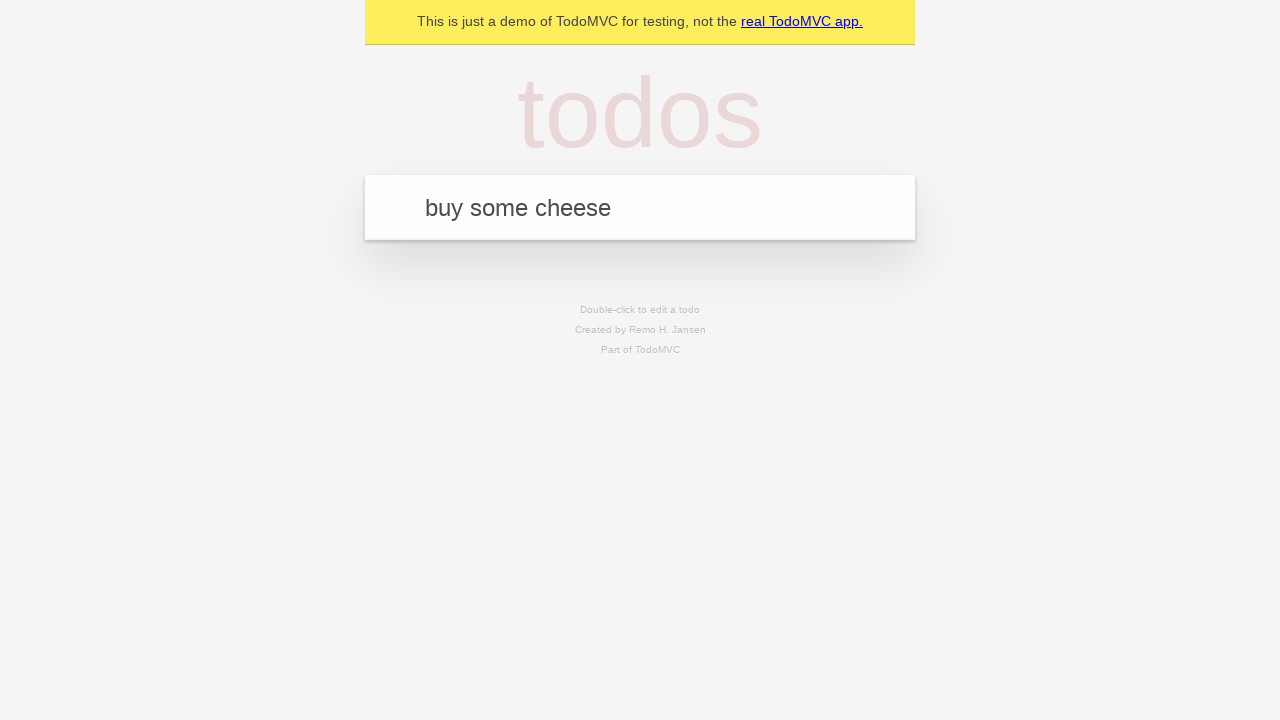

Pressed Enter to add first todo on internal:attr=[placeholder="What needs to be done?"i]
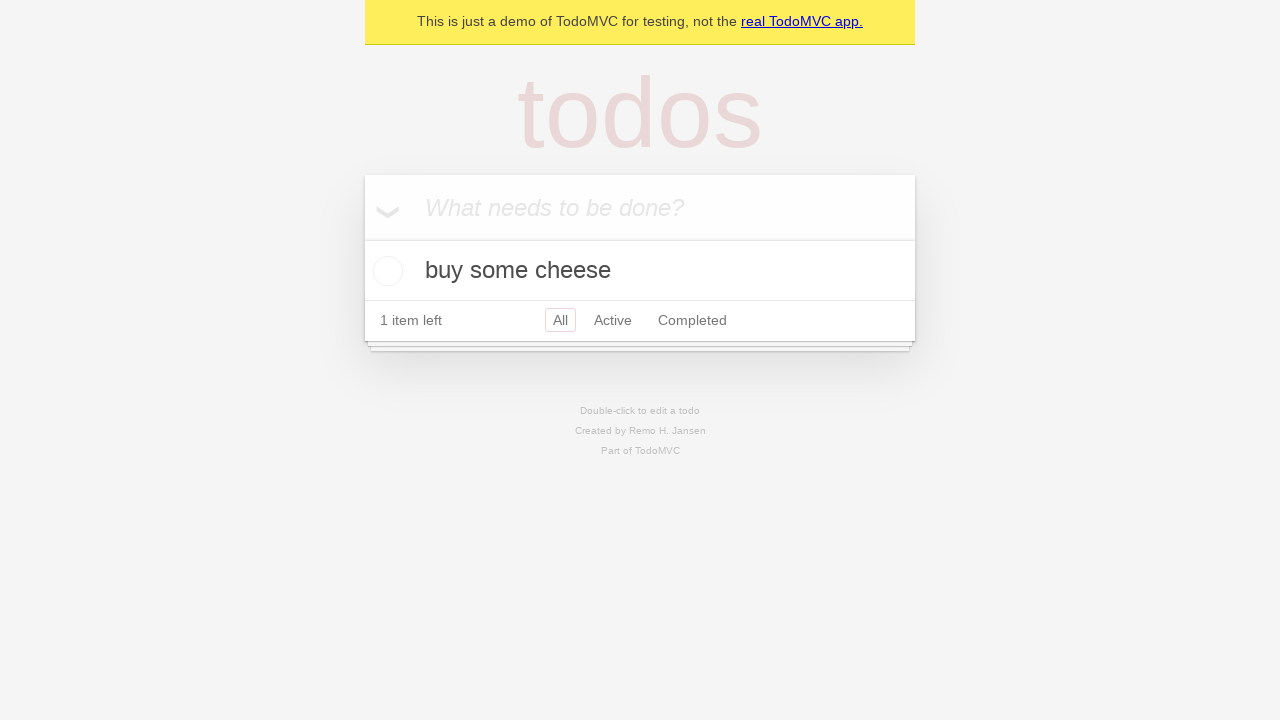

Filled todo input with 'feed the cat' on internal:attr=[placeholder="What needs to be done?"i]
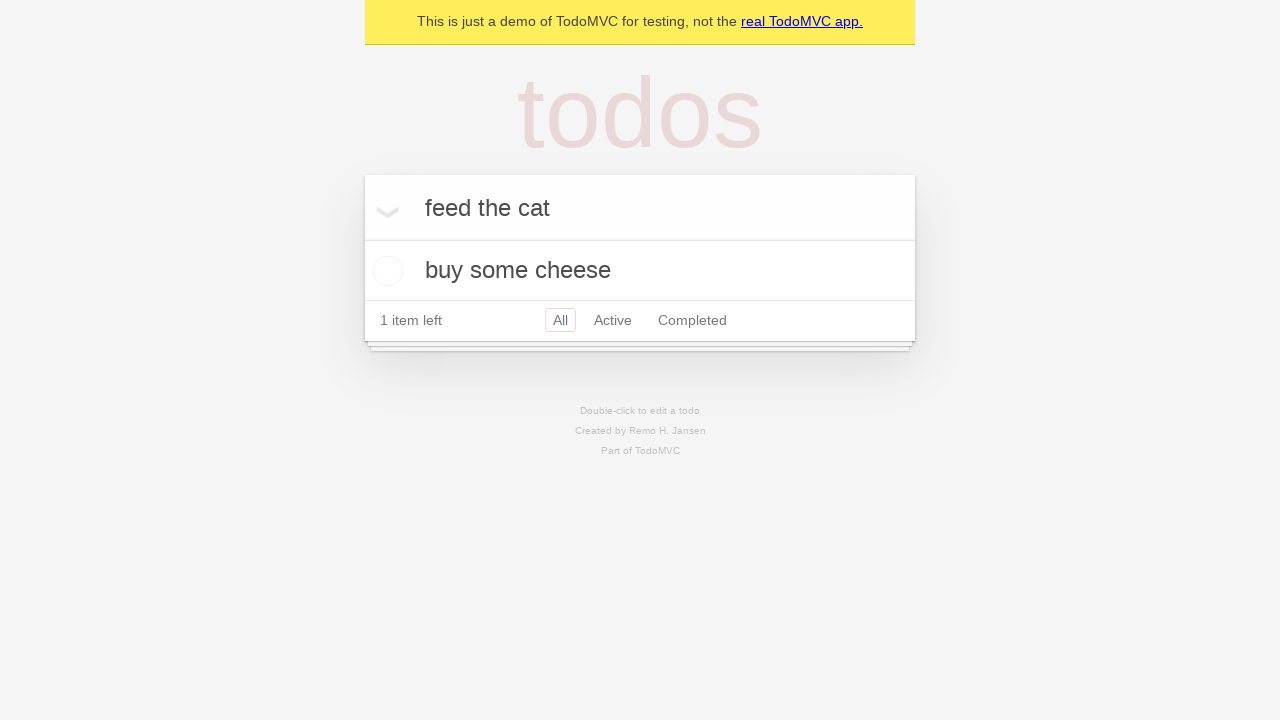

Pressed Enter to add second todo on internal:attr=[placeholder="What needs to be done?"i]
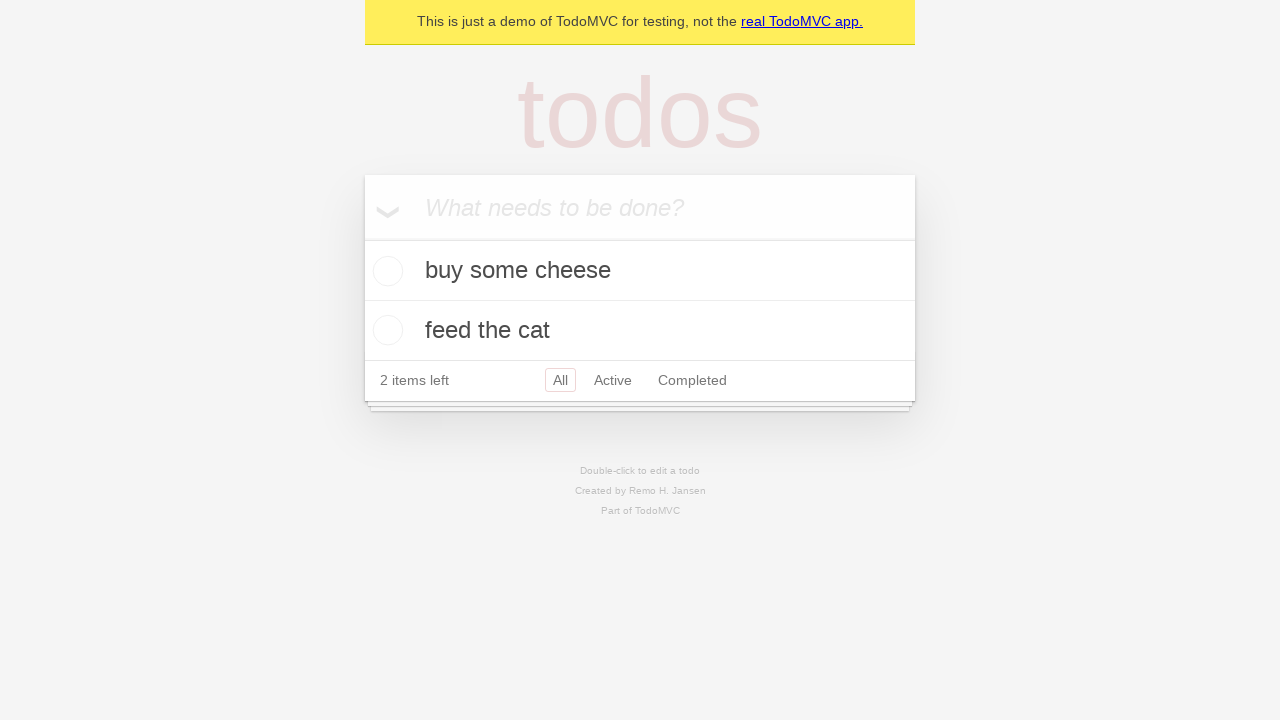

Filled todo input with 'book a doctors appointment' on internal:attr=[placeholder="What needs to be done?"i]
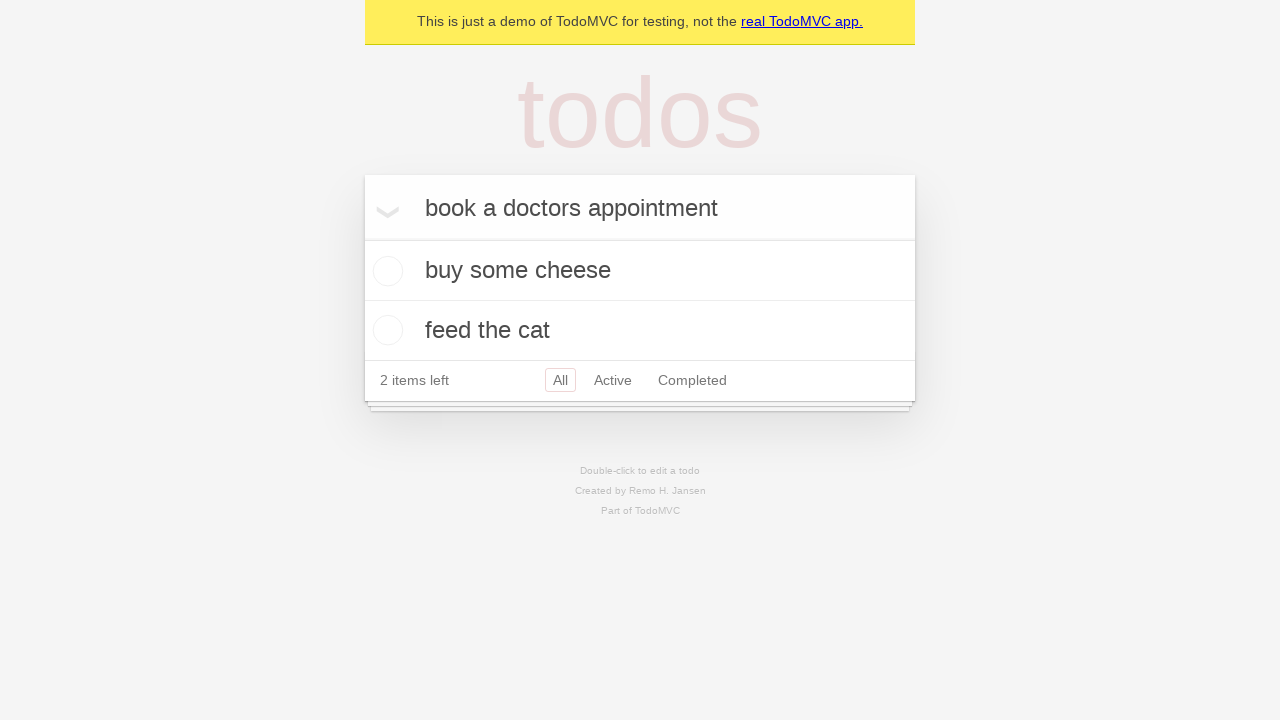

Pressed Enter to add third todo on internal:attr=[placeholder="What needs to be done?"i]
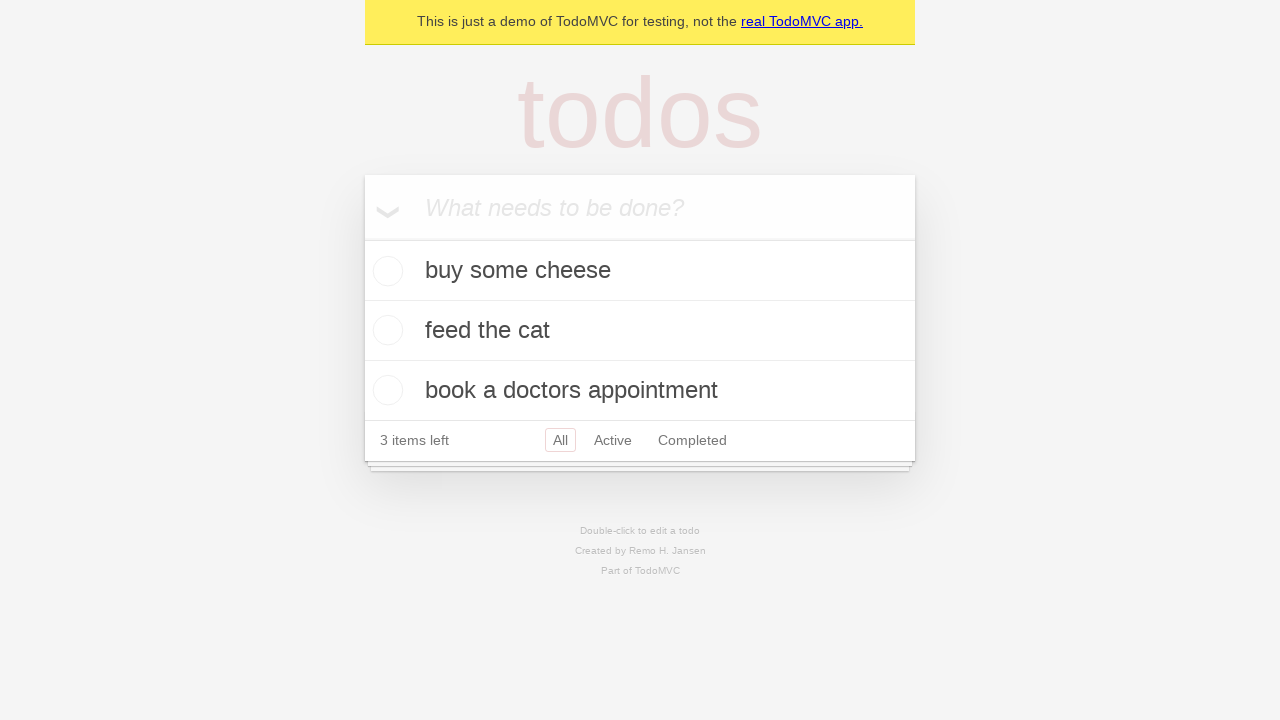

Checked second todo item to mark as completed at (385, 330) on internal:testid=[data-testid="todo-item"s] >> nth=1 >> internal:role=checkbox
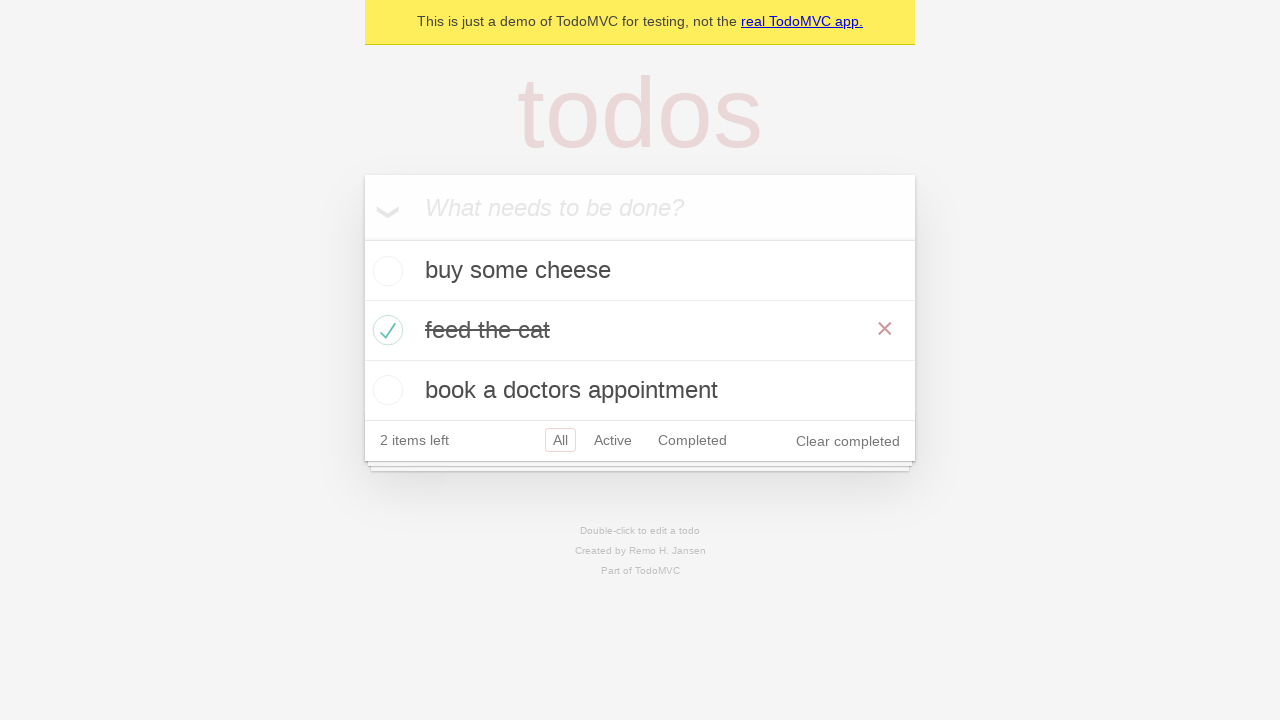

Clicked Completed filter to display only completed items at (692, 440) on internal:role=link[name="Completed"i]
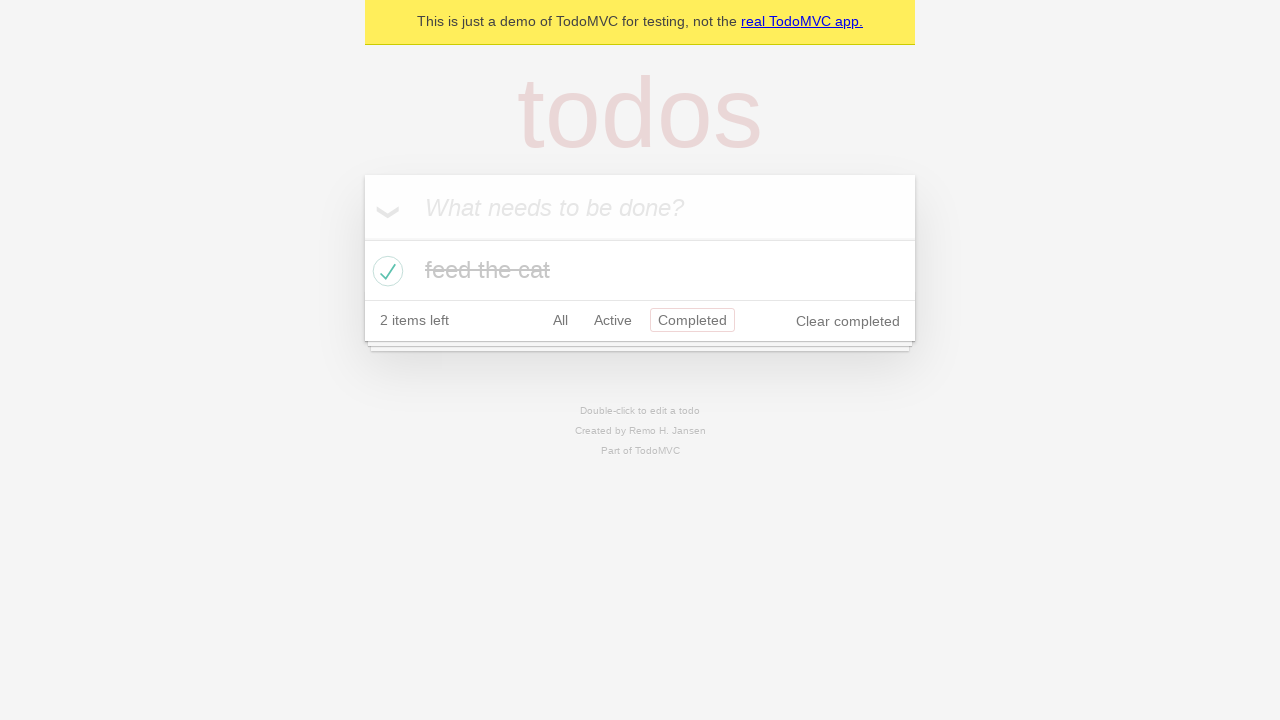

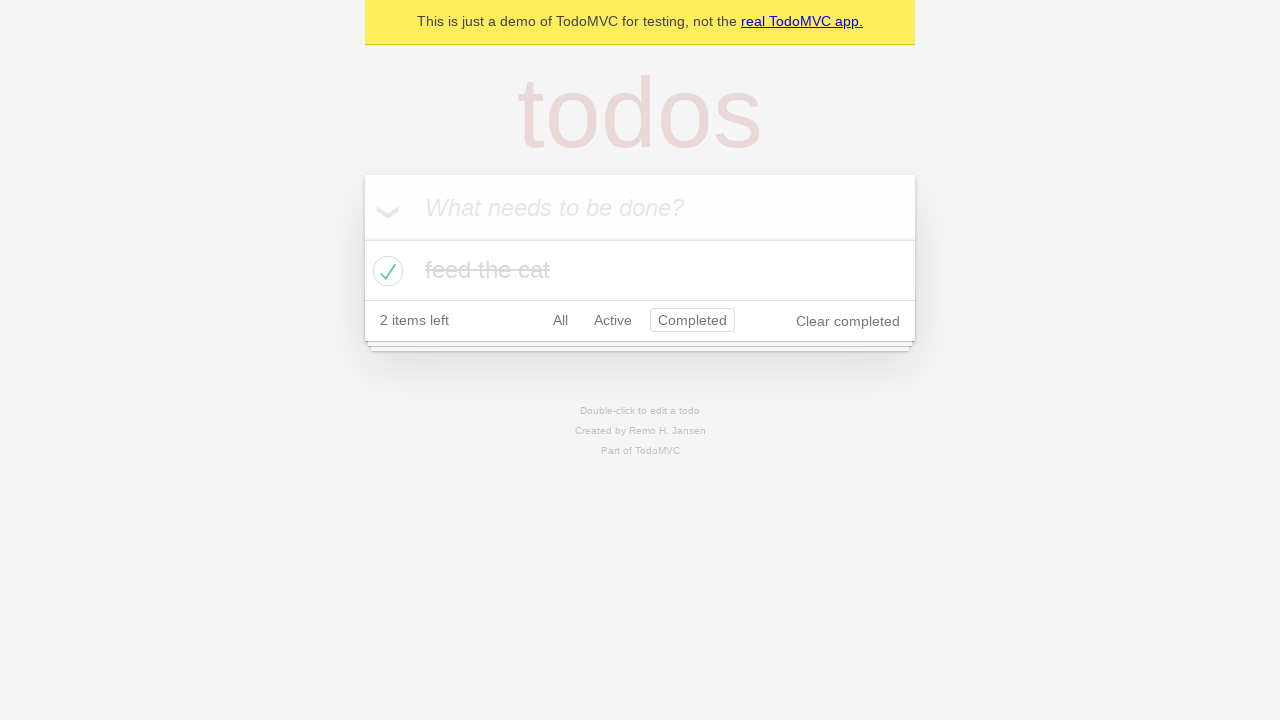